Tests a payment screen by applying a promo code, entering credit card details, and completing the purchase

Starting URL: https://vins-udemy.s3.amazonaws.com/java/html/java8-payment-screen.html

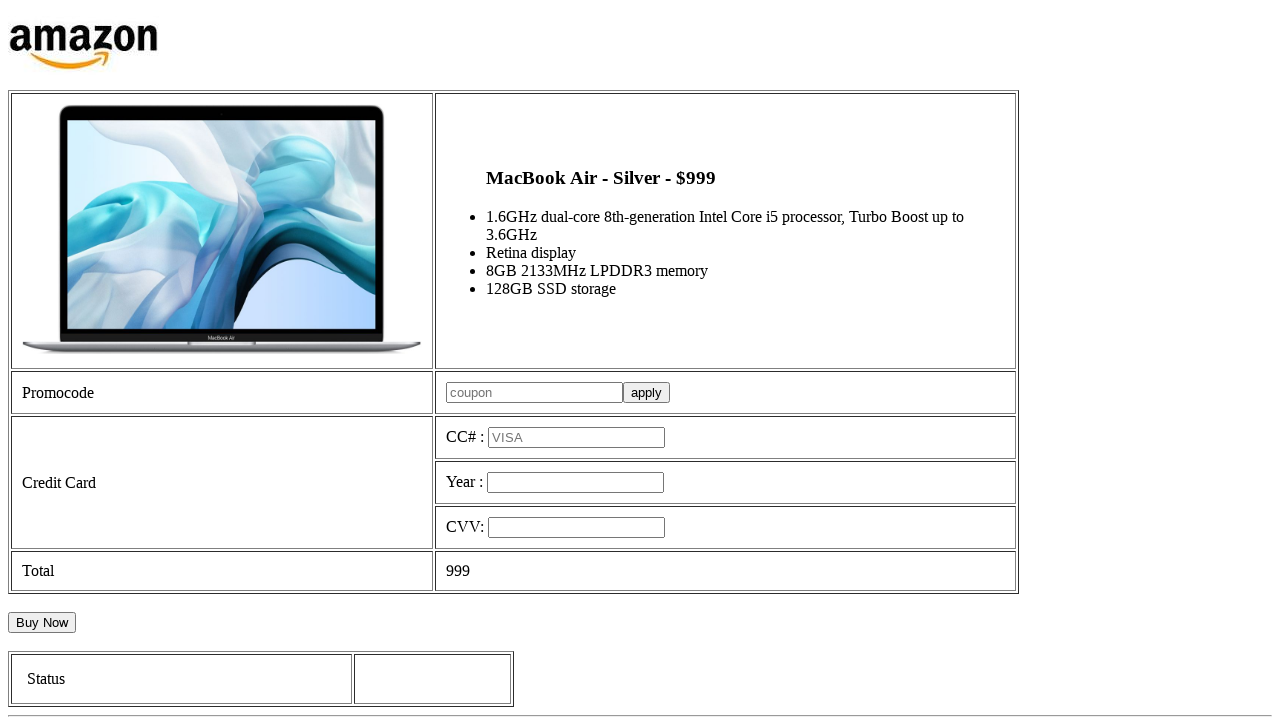

Filled coupon field with 'SUMMER2024' on #coupon
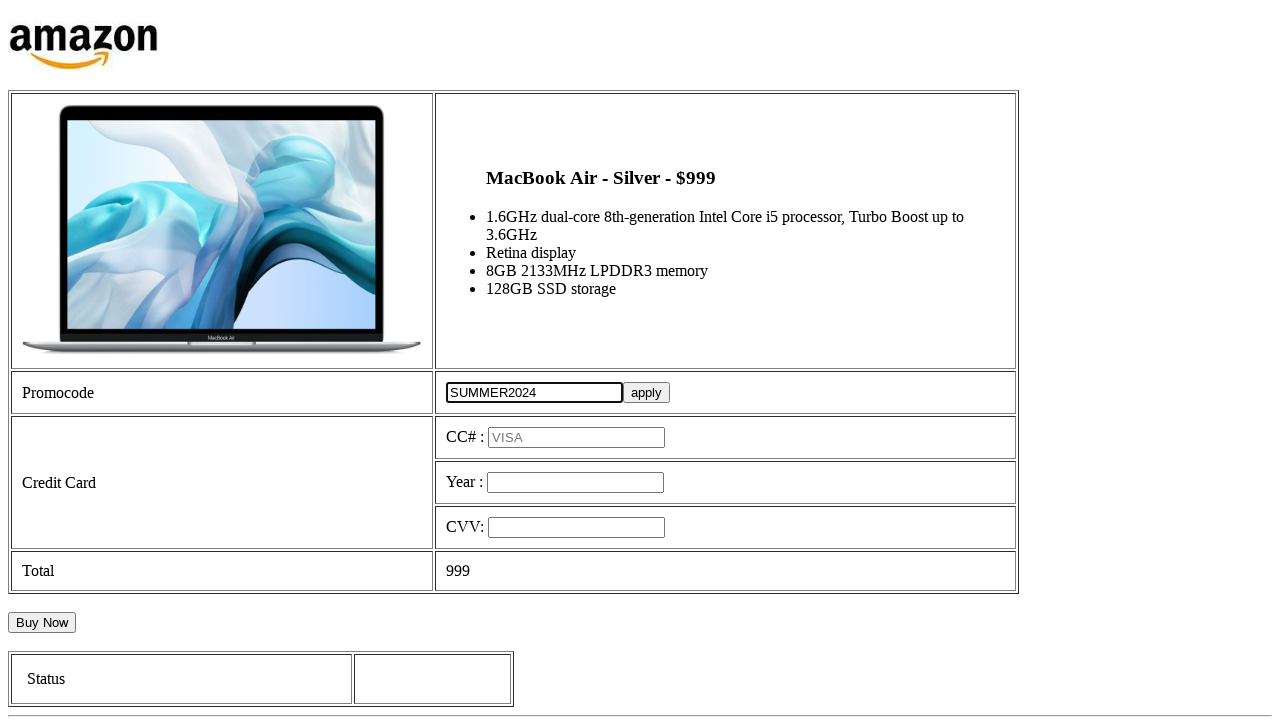

Clicked apply coupon button at (646, 392) on #couponbtn
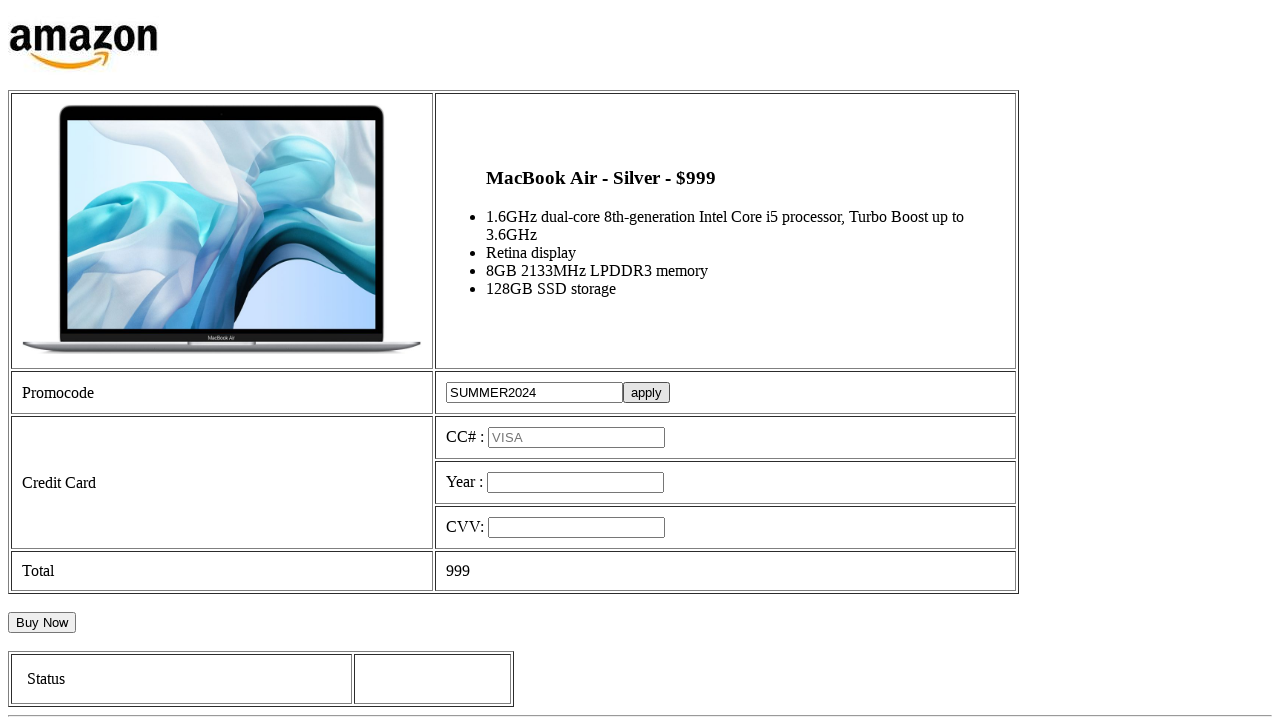

Filled credit card field with card number on #cc
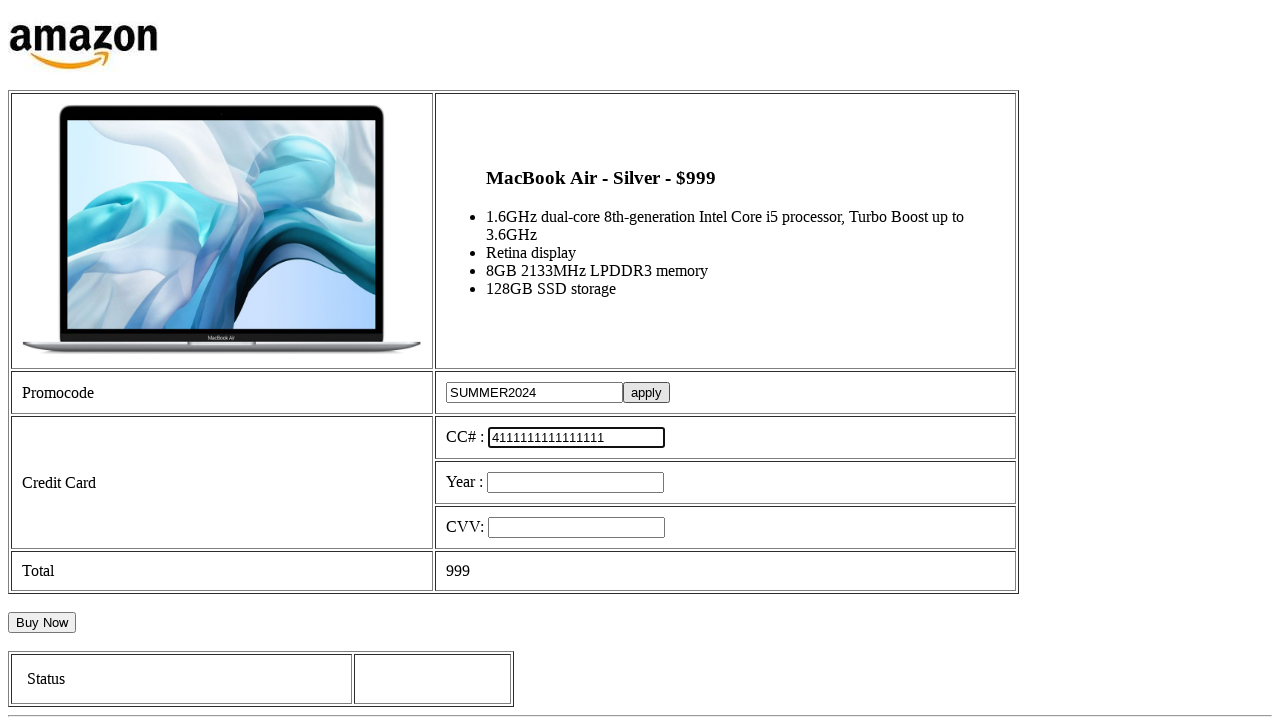

Filled expiration year field with '2026' on #year
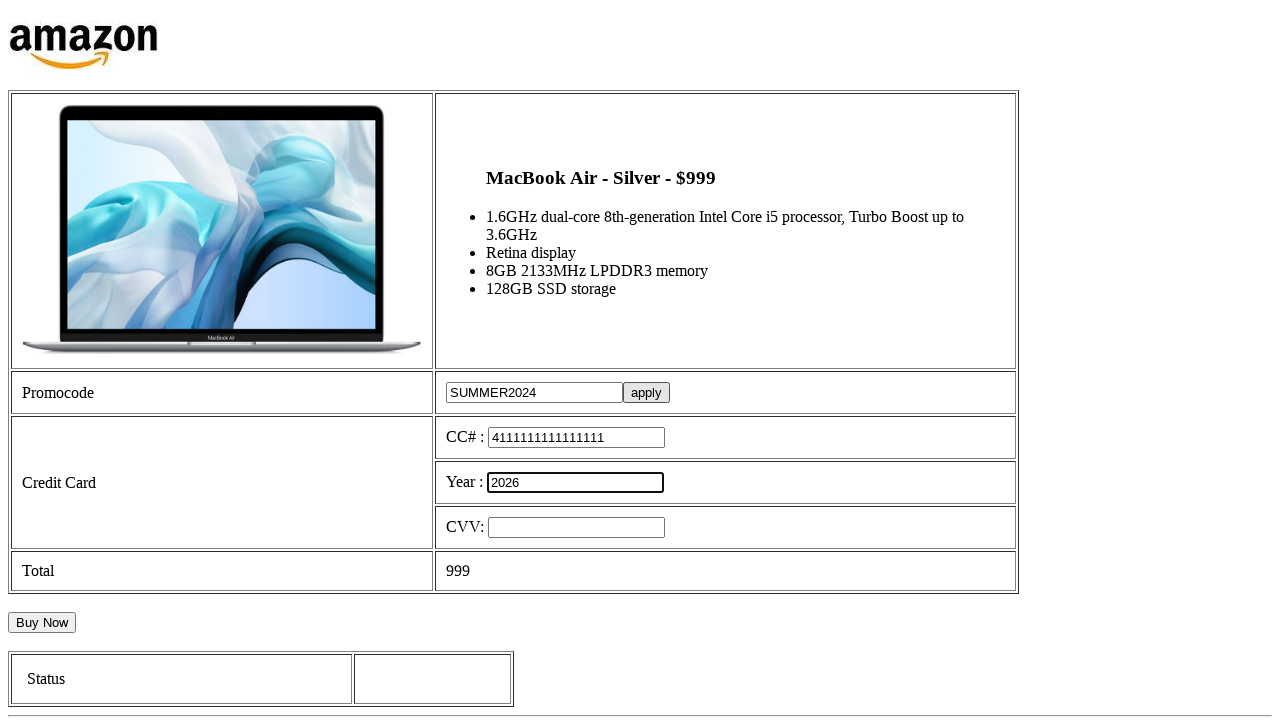

Filled CVV field with '123' on #cvv
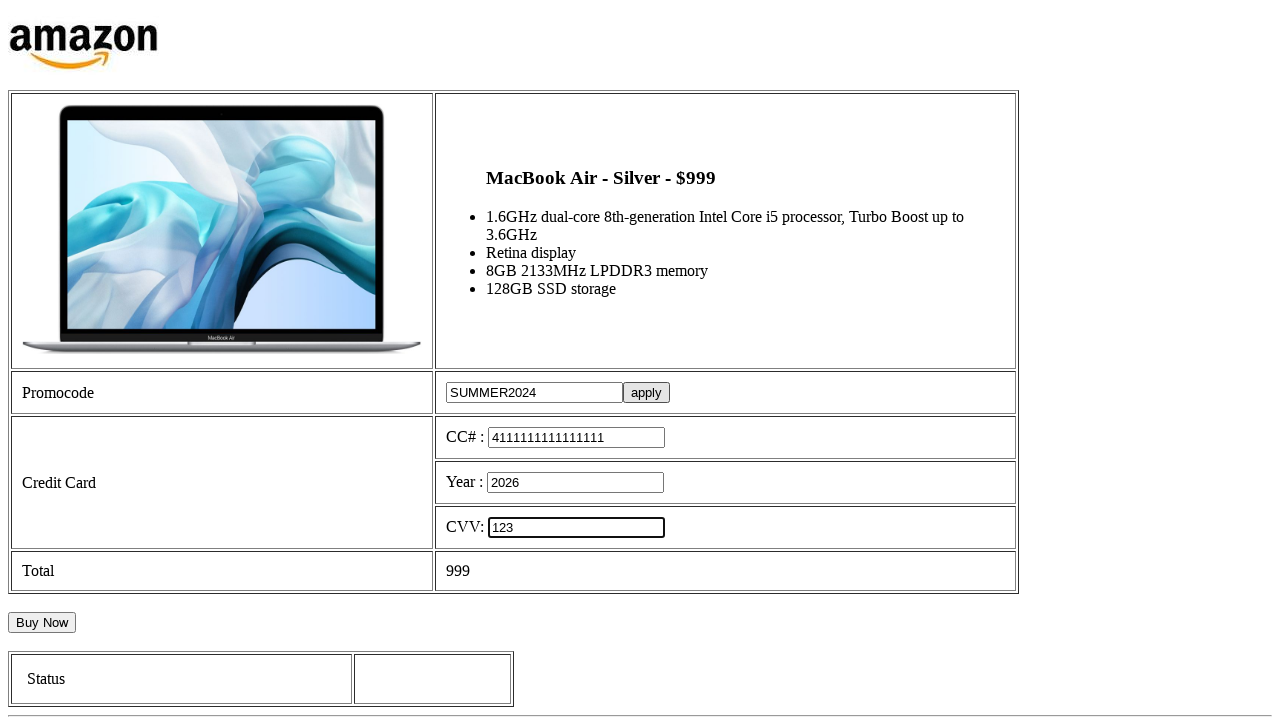

Clicked buy button to complete purchase at (42, 622) on #buy
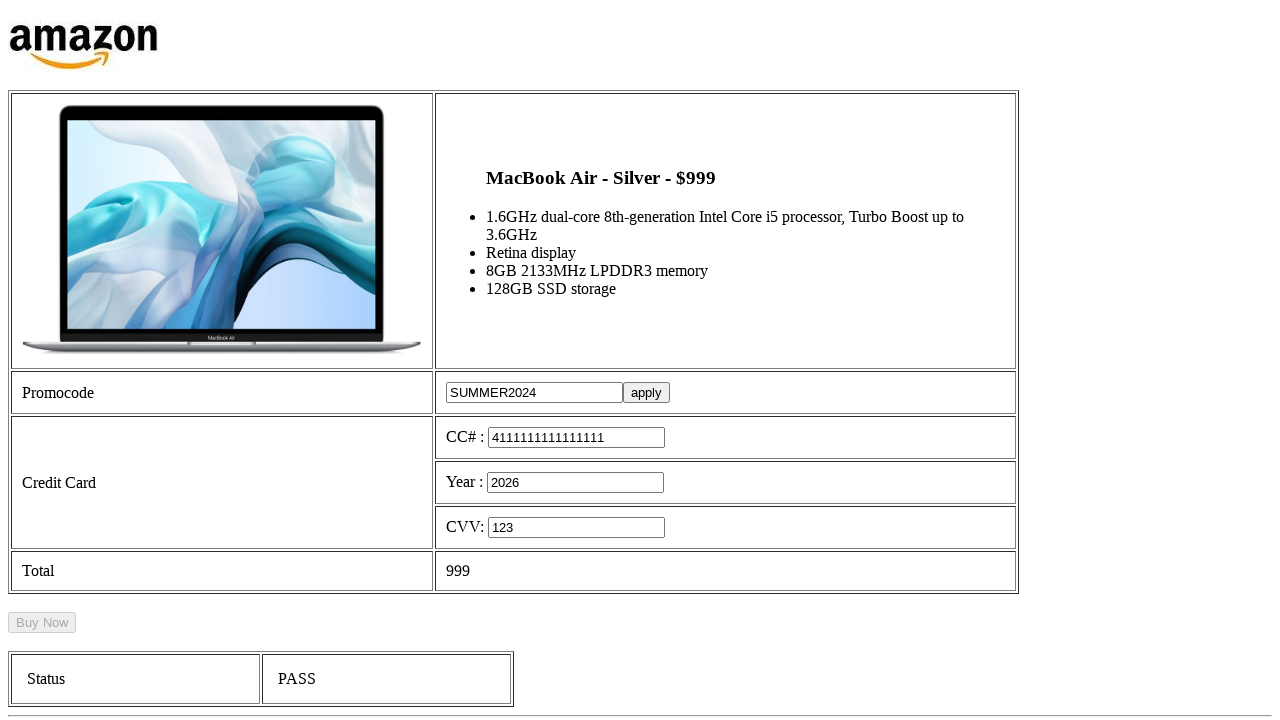

Purchase status message appeared
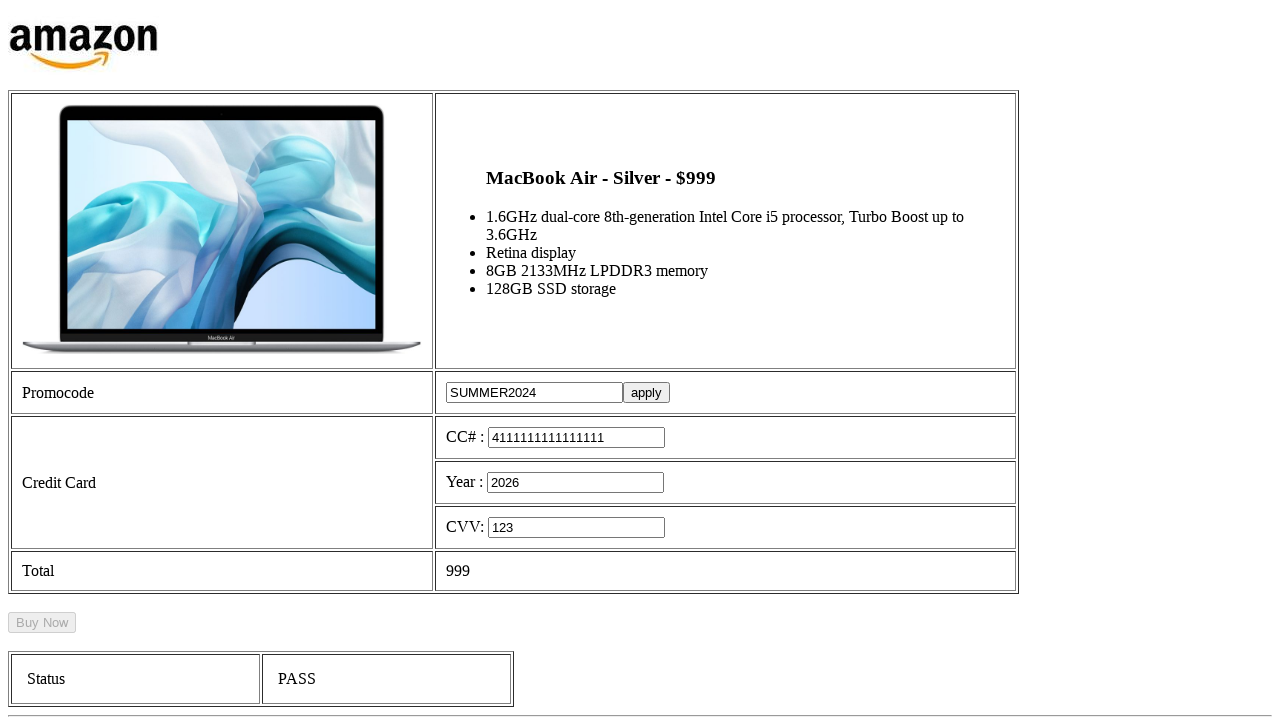

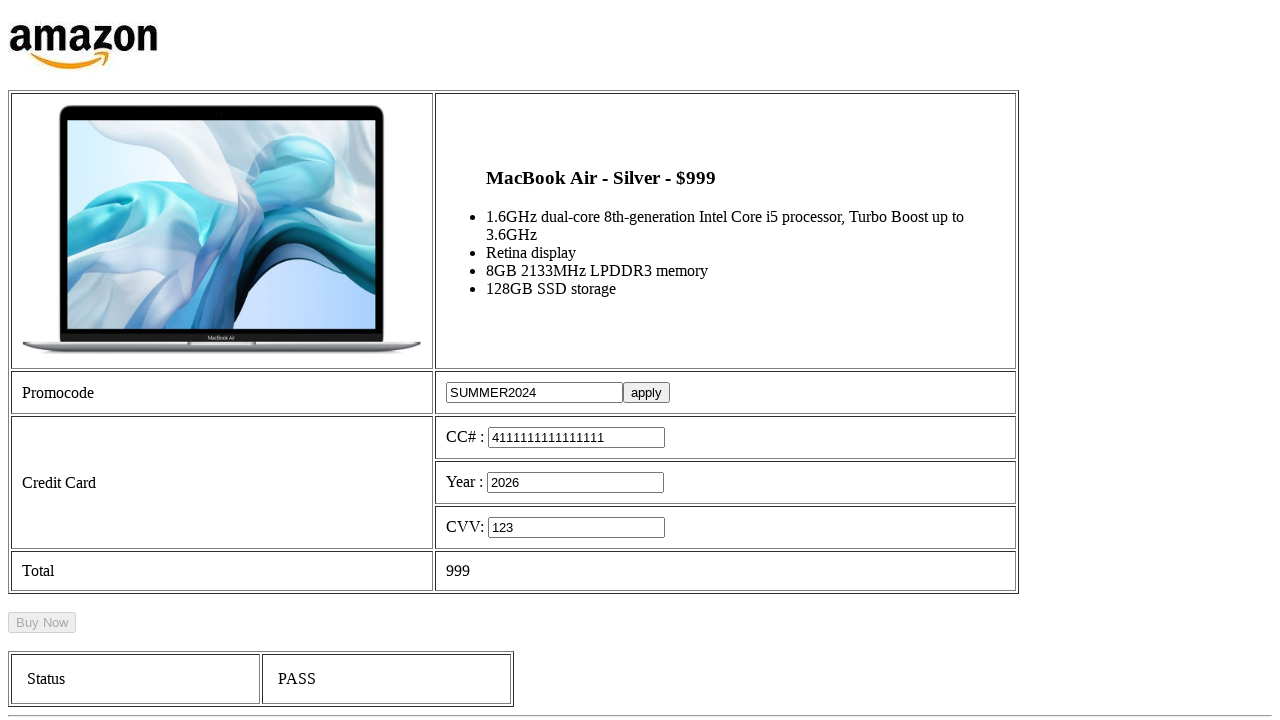